Tests the Michaels.com homepage by verifying the page title and checking if the search input element is displayed

Starting URL: https://www.michaels.com

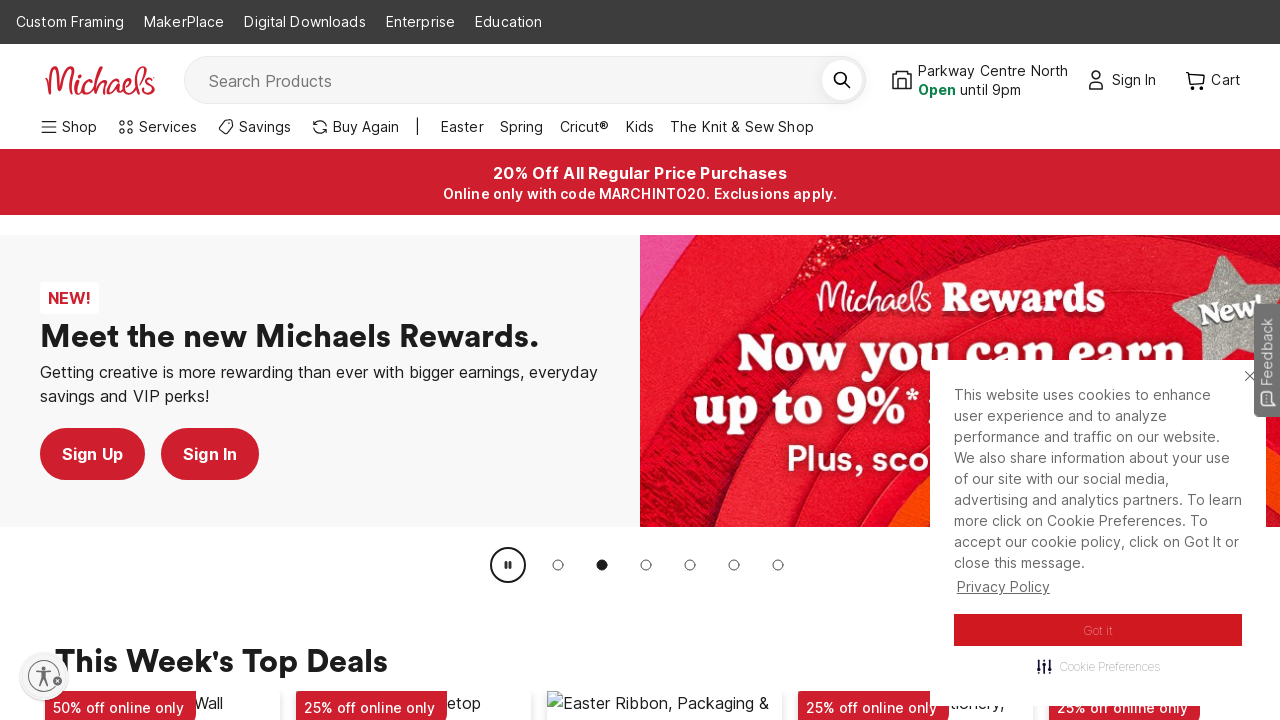

Waited for page to reach domcontentloaded state
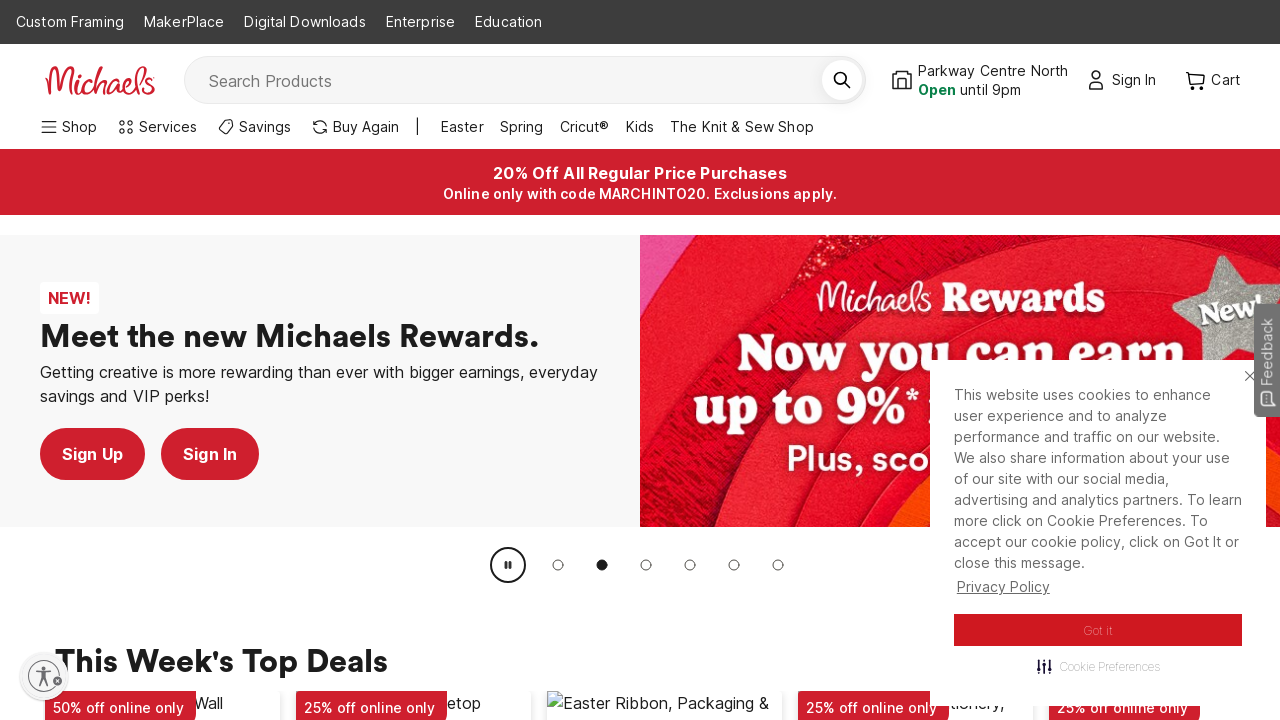

Retrieved page title
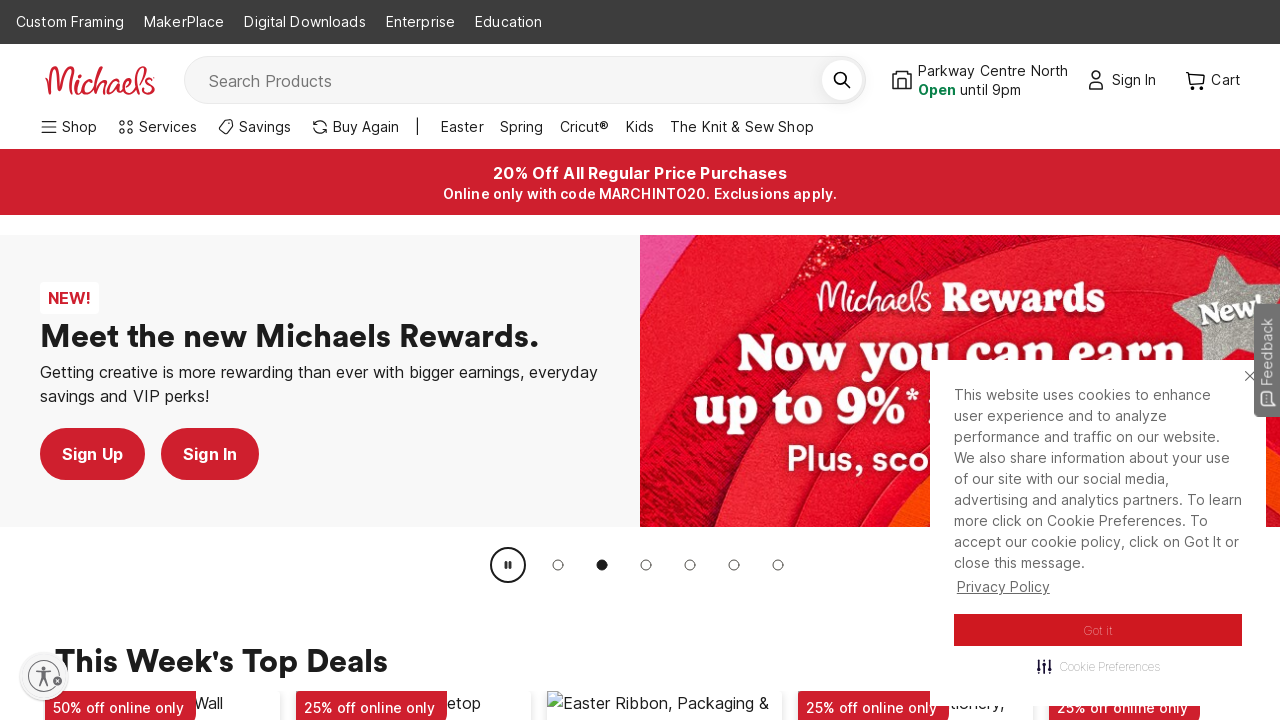

Title verification passed - 'Crafts' found in title
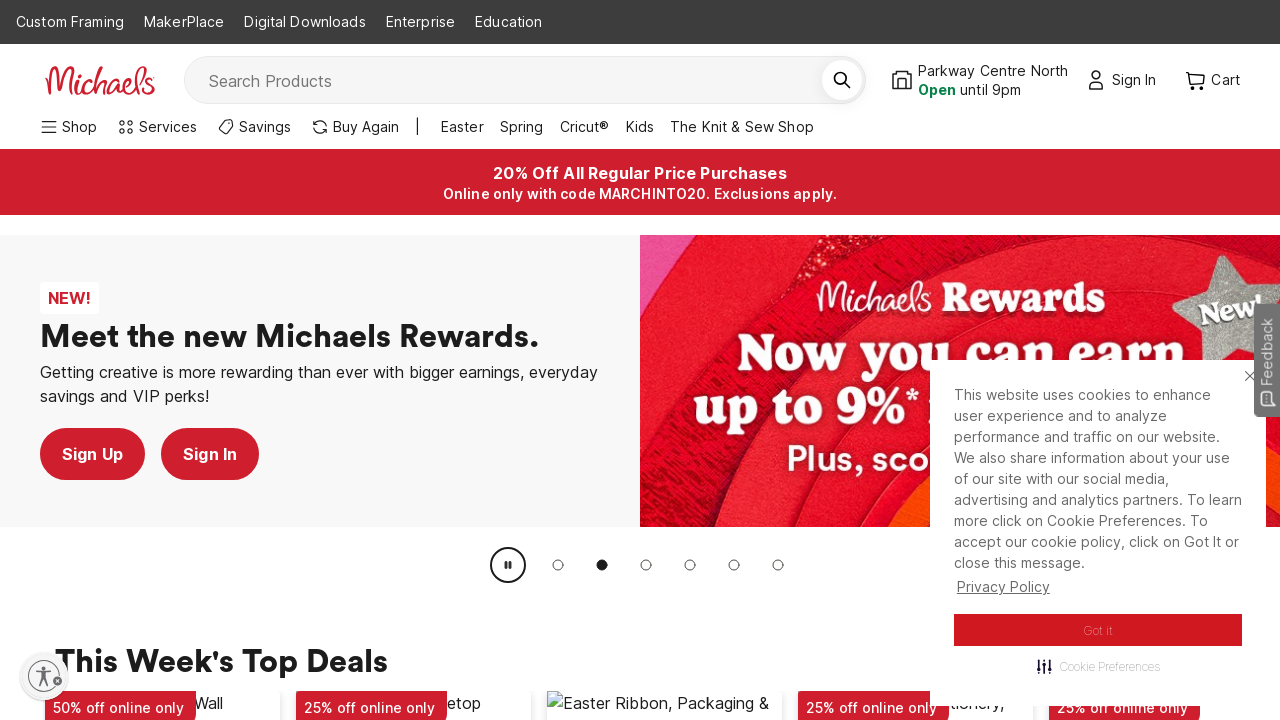

Located search input element with selector '#search-input'
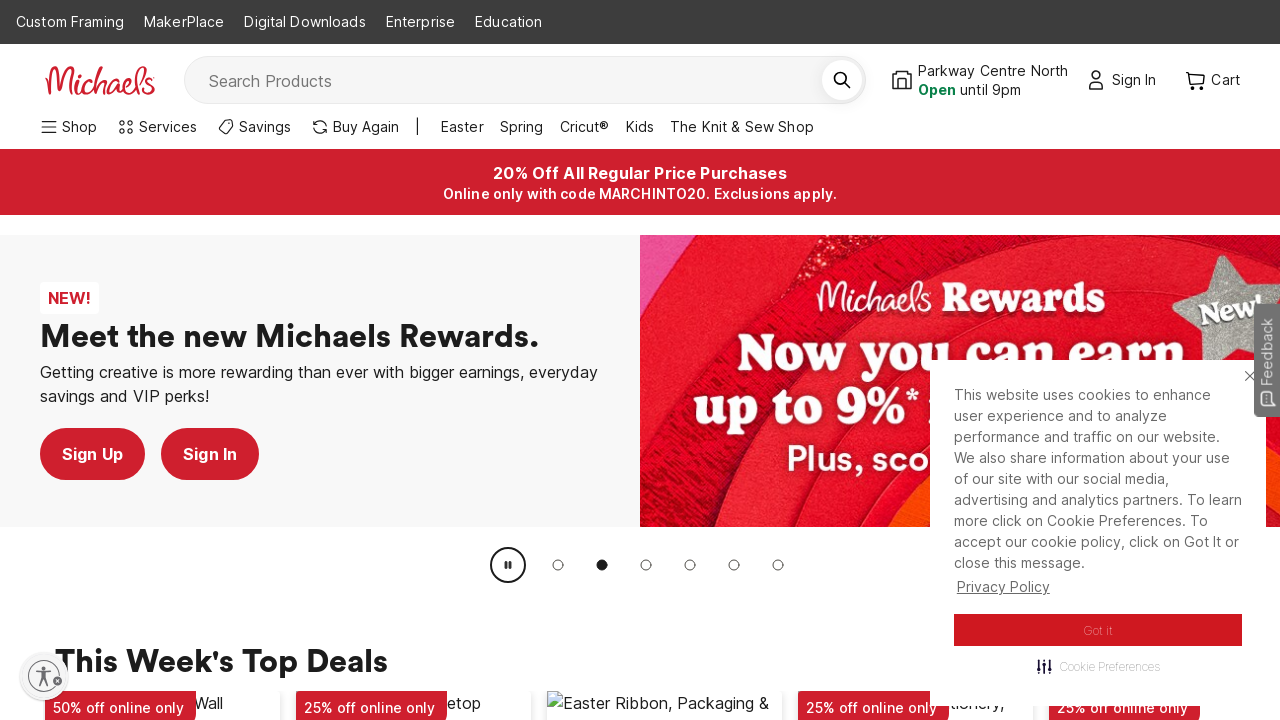

Search input visibility check failed - element is not visible
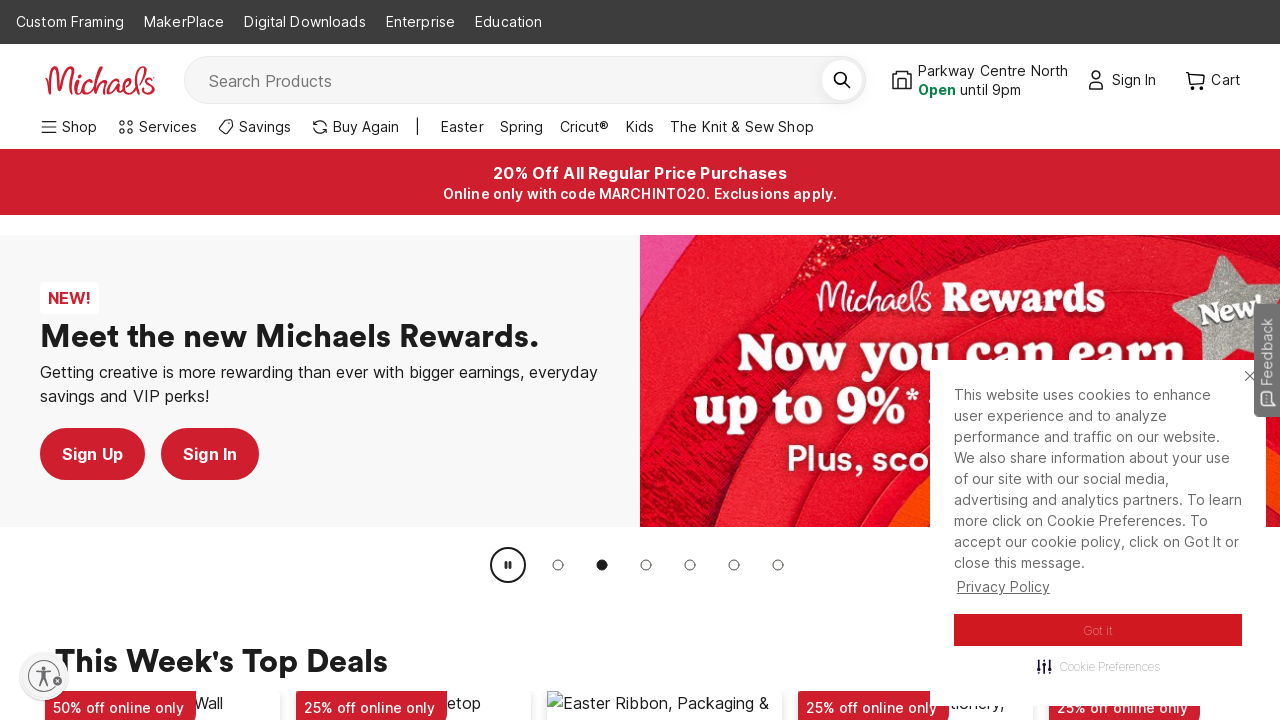

Errors reported from soft assertions
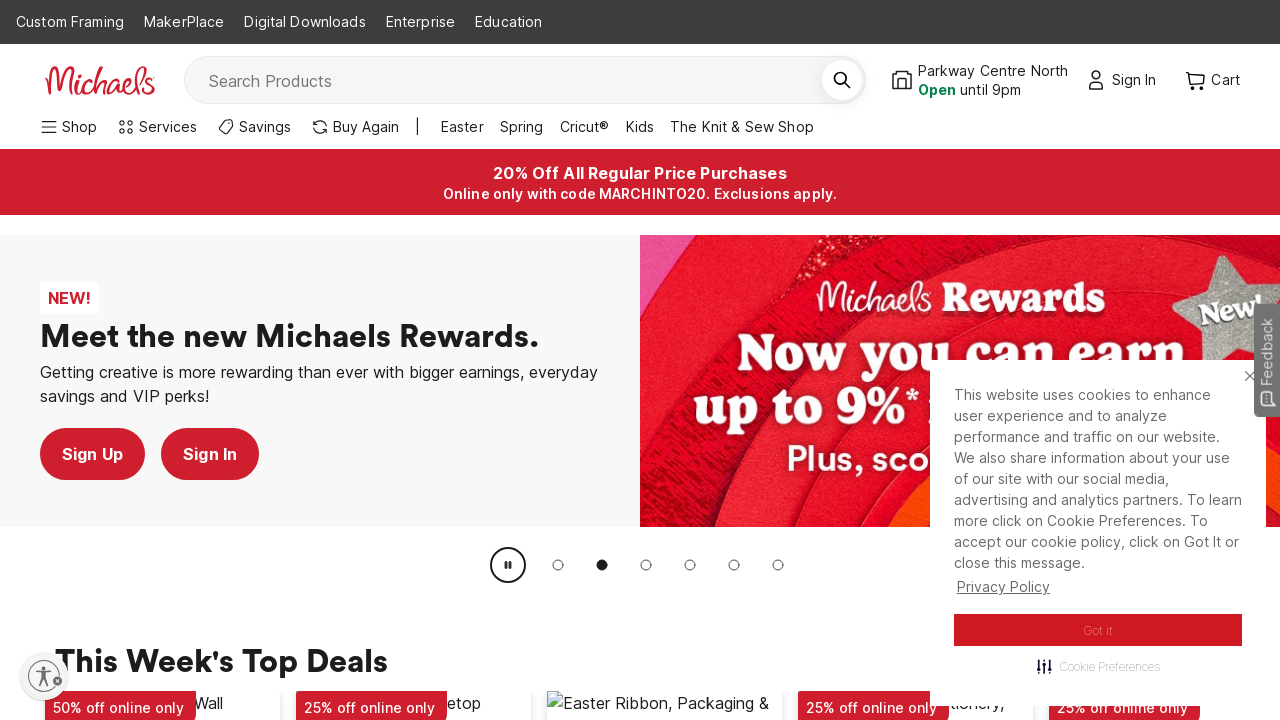

Test completed with soft assertion results
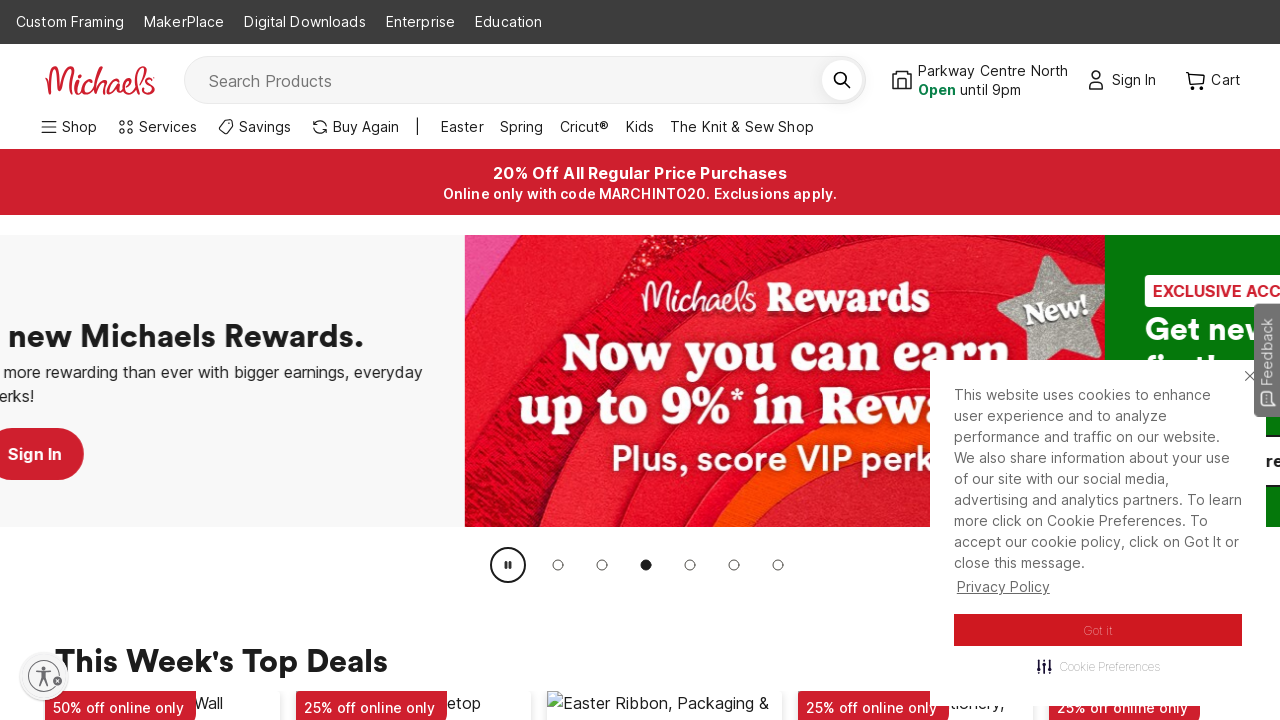

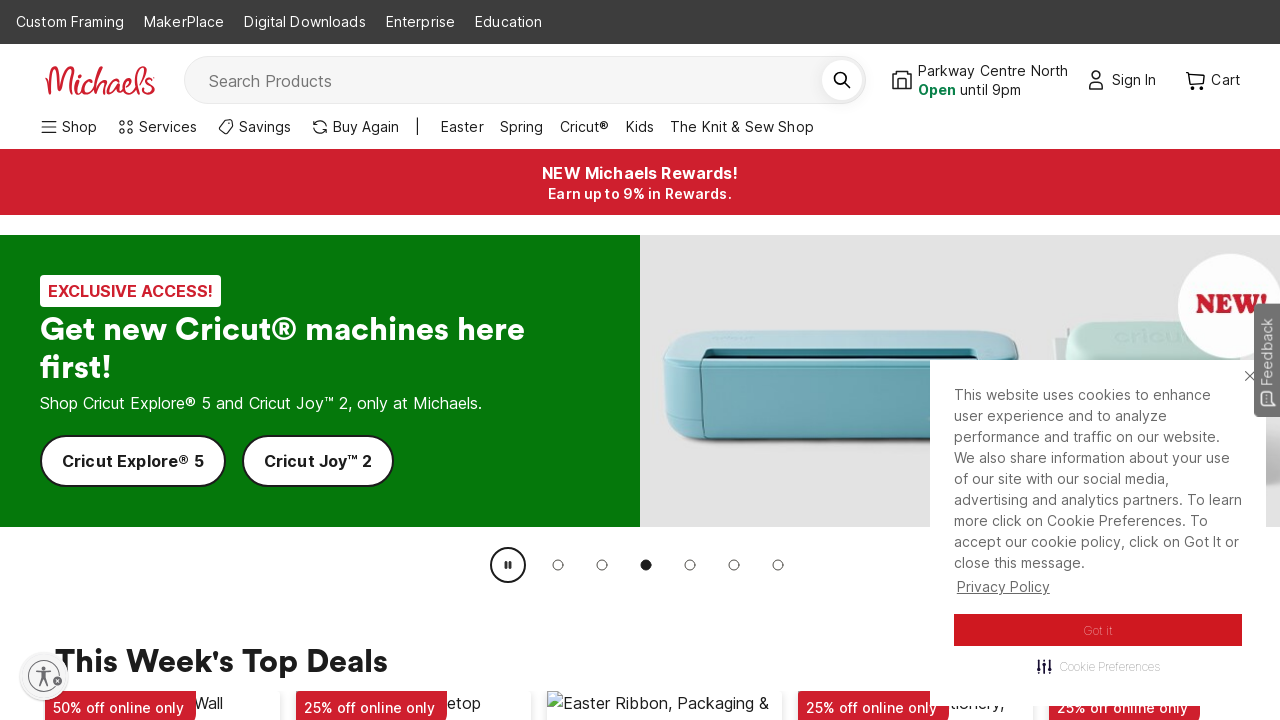